Tests the Playwright homepage by verifying the page title contains "Playwright", checking that the "Get Started" link has the correct href attribute, clicking it, and verifying navigation to the intro page.

Starting URL: https://playwright.dev

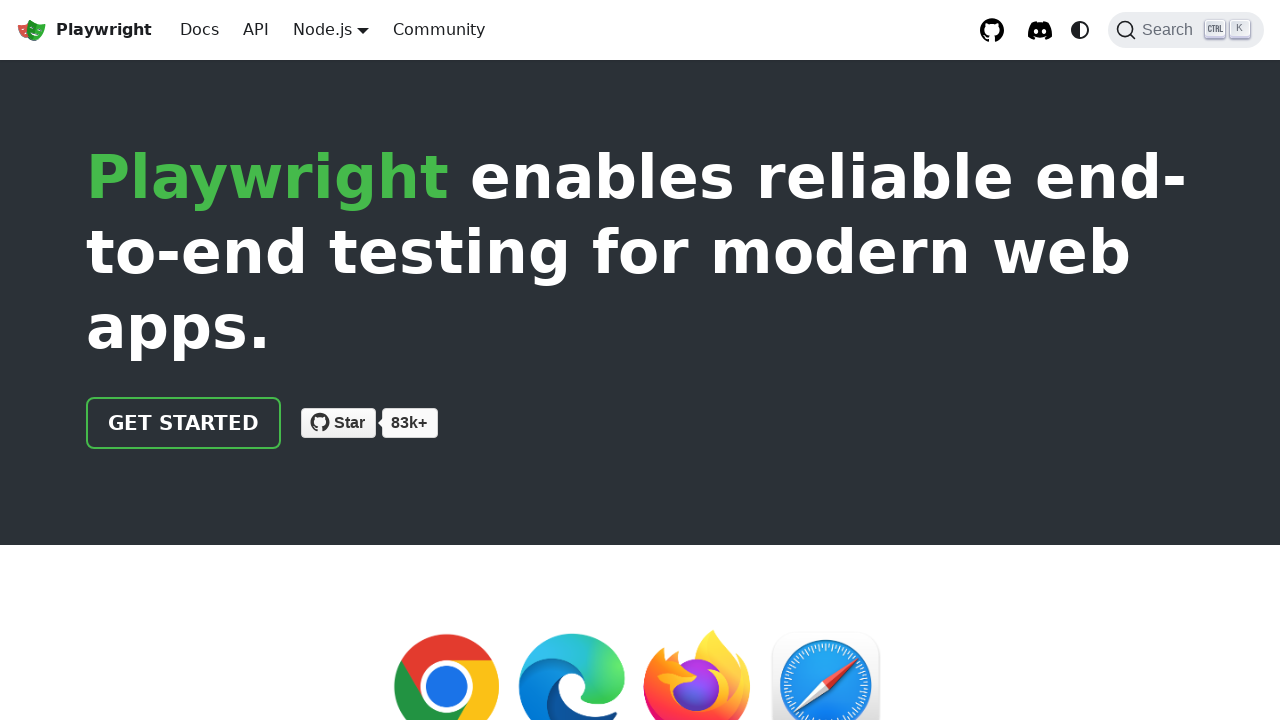

Verified page title contains 'Playwright'
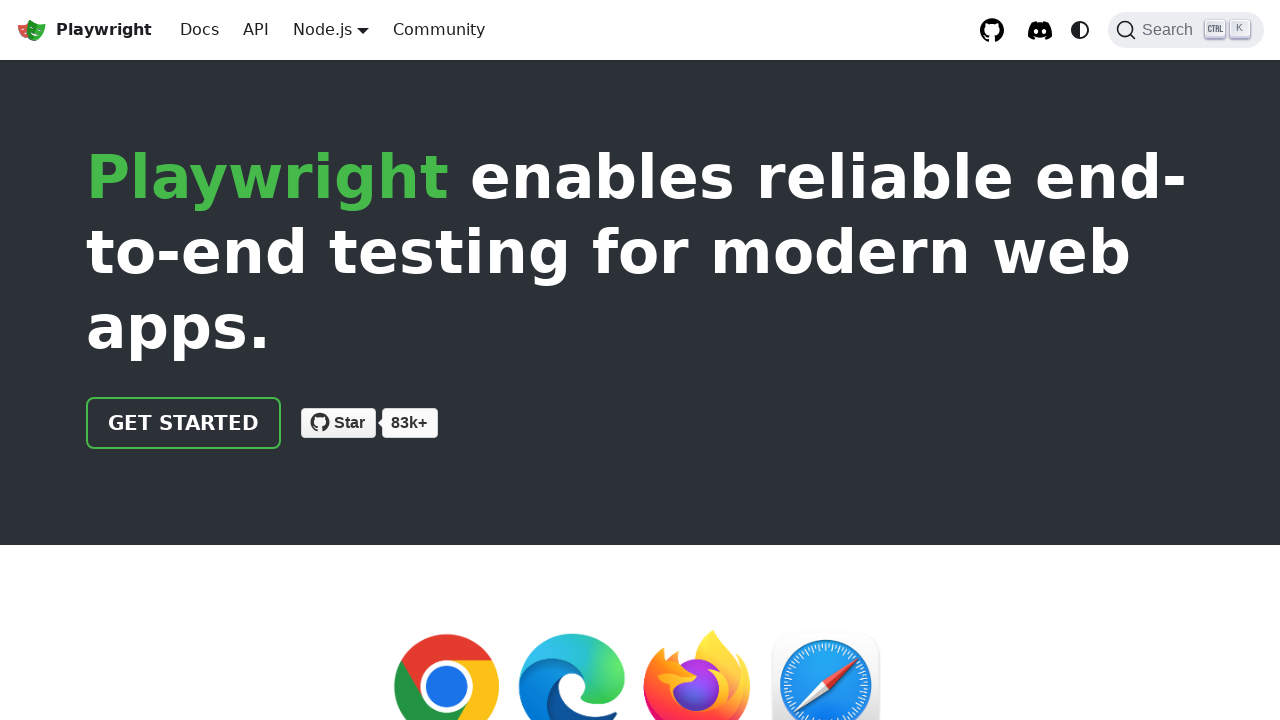

Located the 'Get Started' link
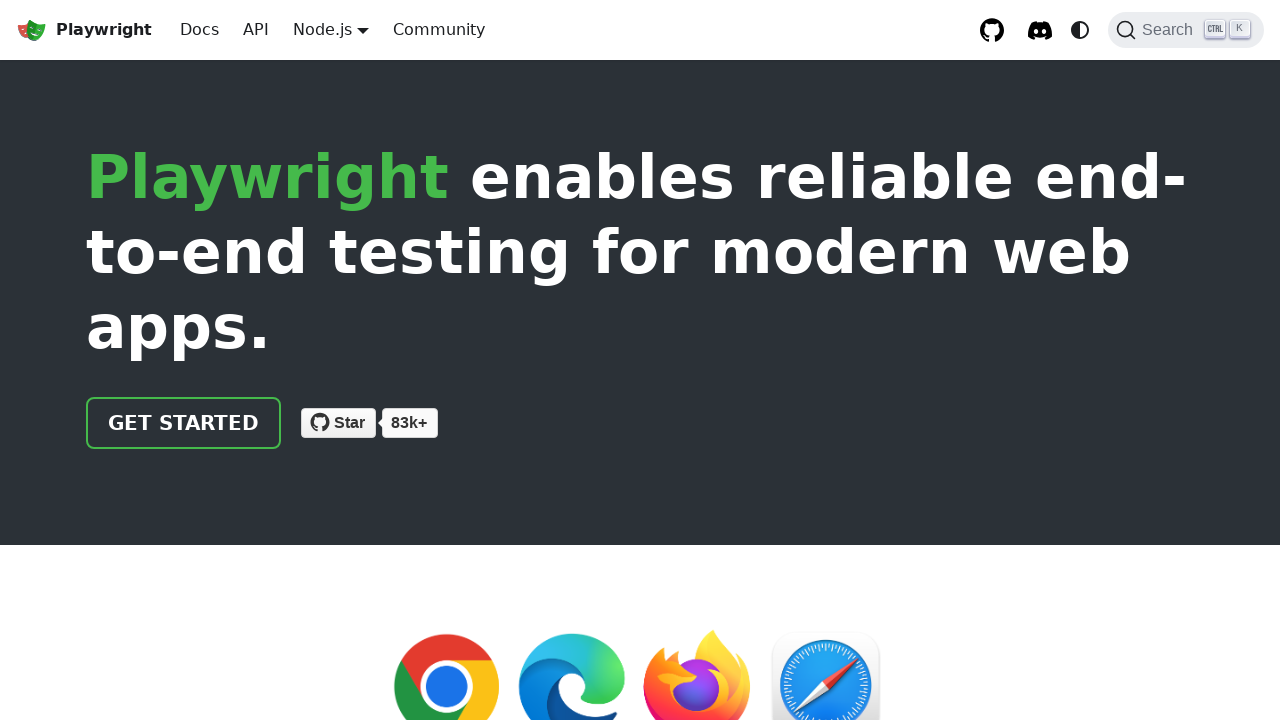

Verified 'Get Started' link has correct href attribute '/docs/intro'
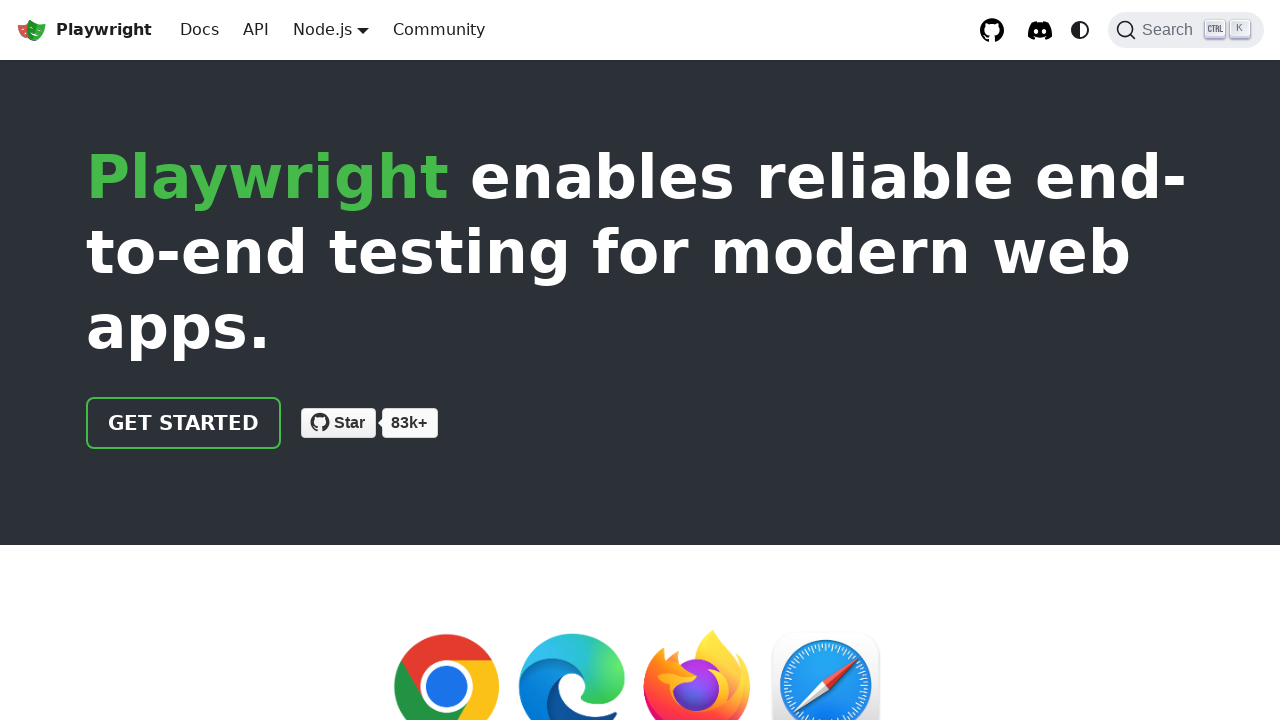

Clicked the 'Get Started' link at (184, 423) on text=Get Started
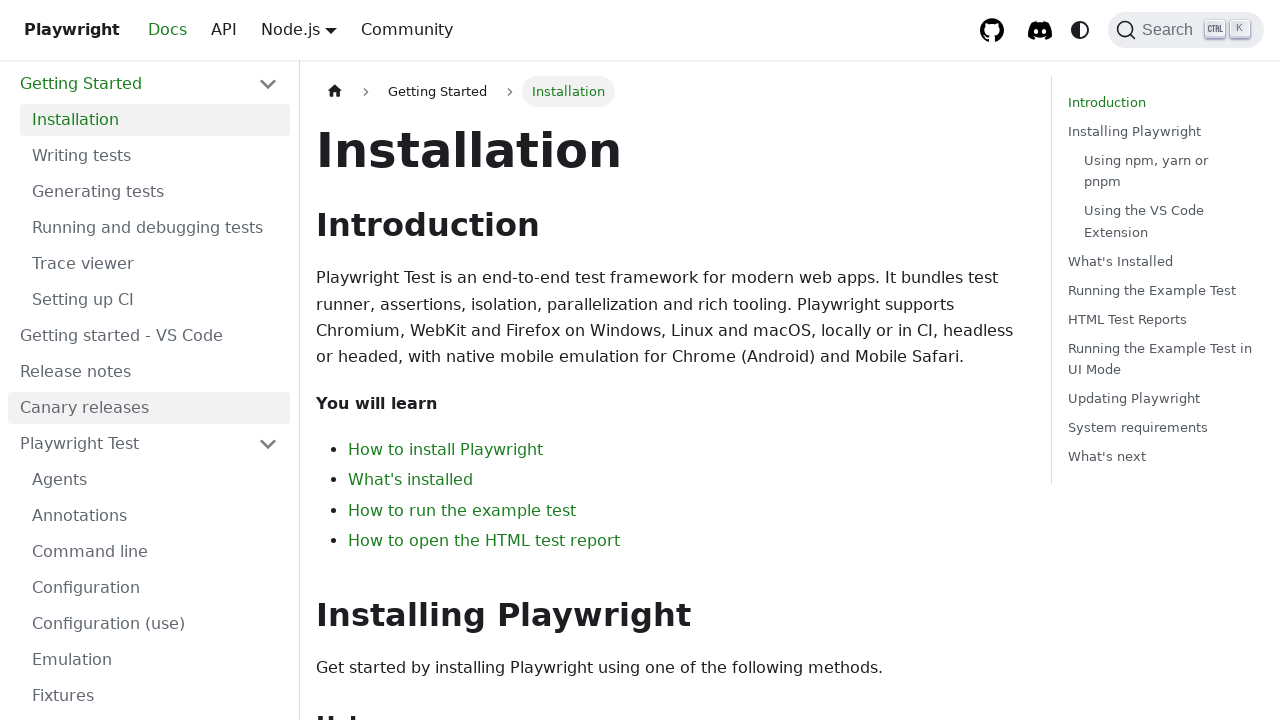

Verified navigation to intro page - URL contains 'intro'
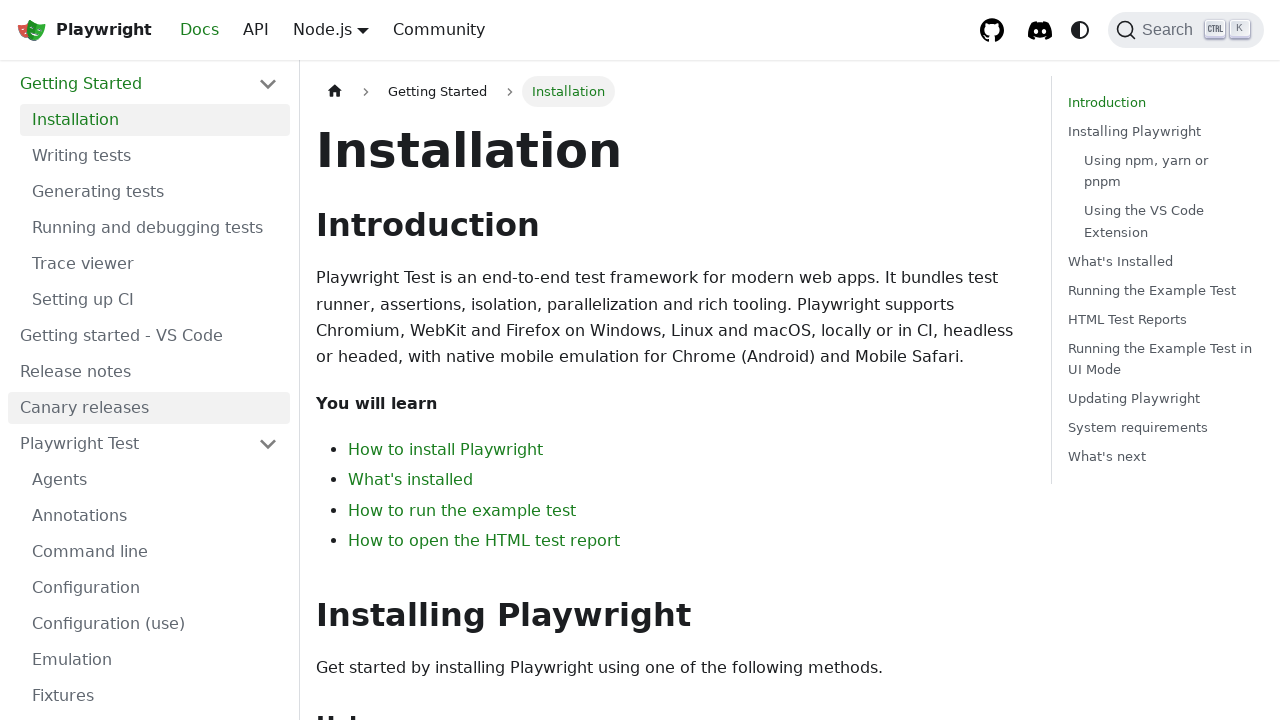

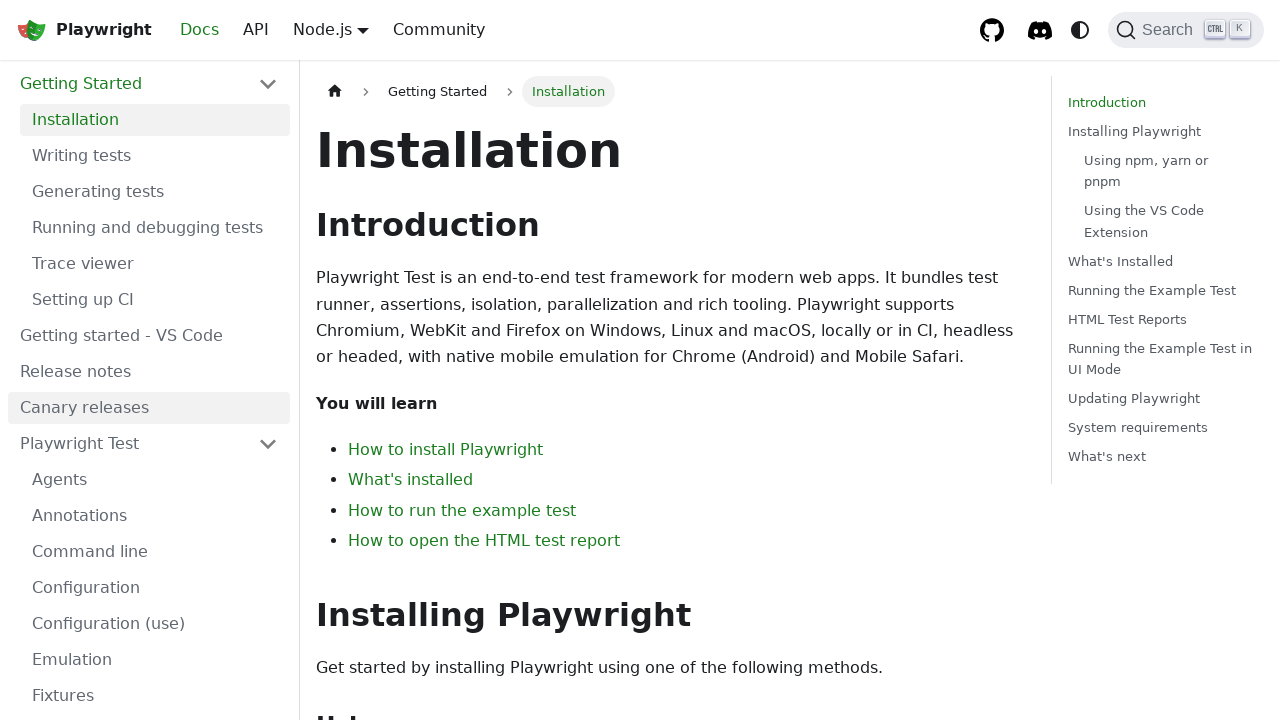